Tests navigation by clicking on the "Contact Us" and "FAQ's" links on the BigBasket website

Starting URL: https://www.bigbasket.com/?nc=logo

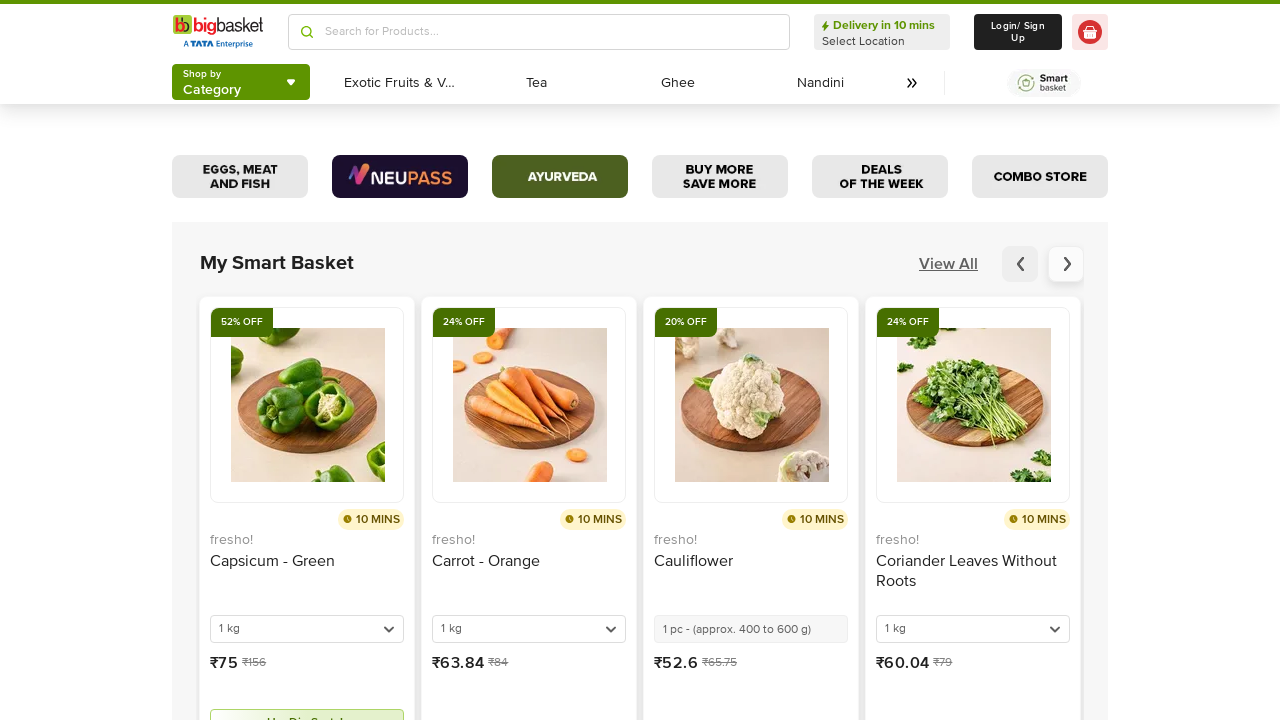

Clicked on 'Contact Us' link at (526, 361) on a:text('Contact Us')
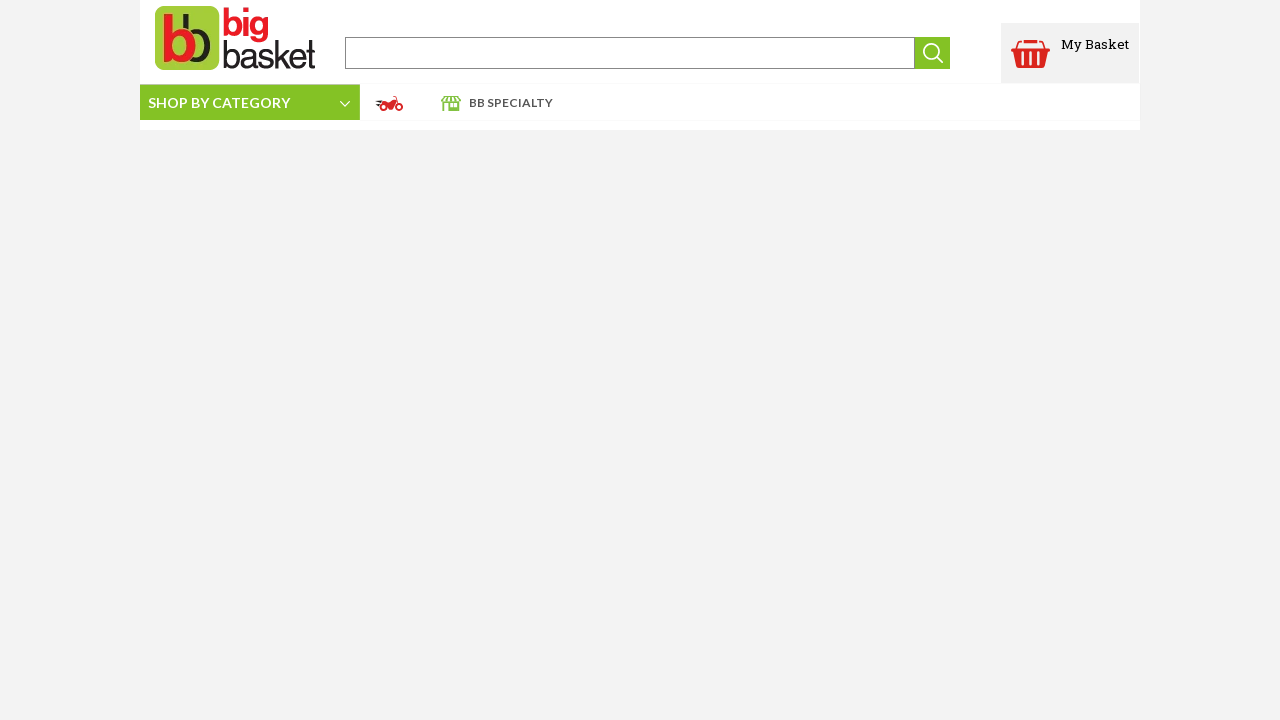

Clicked on 'FAQ's' link at (178, 508) on a:text("FAQ's")
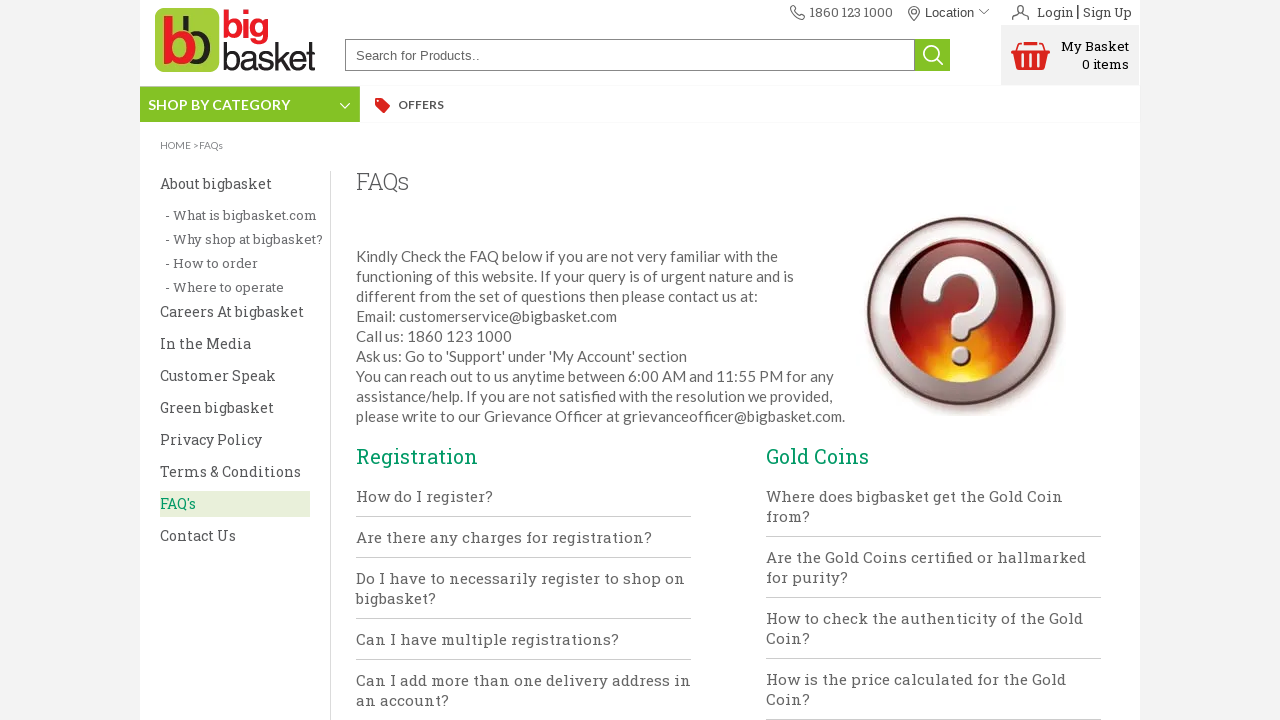

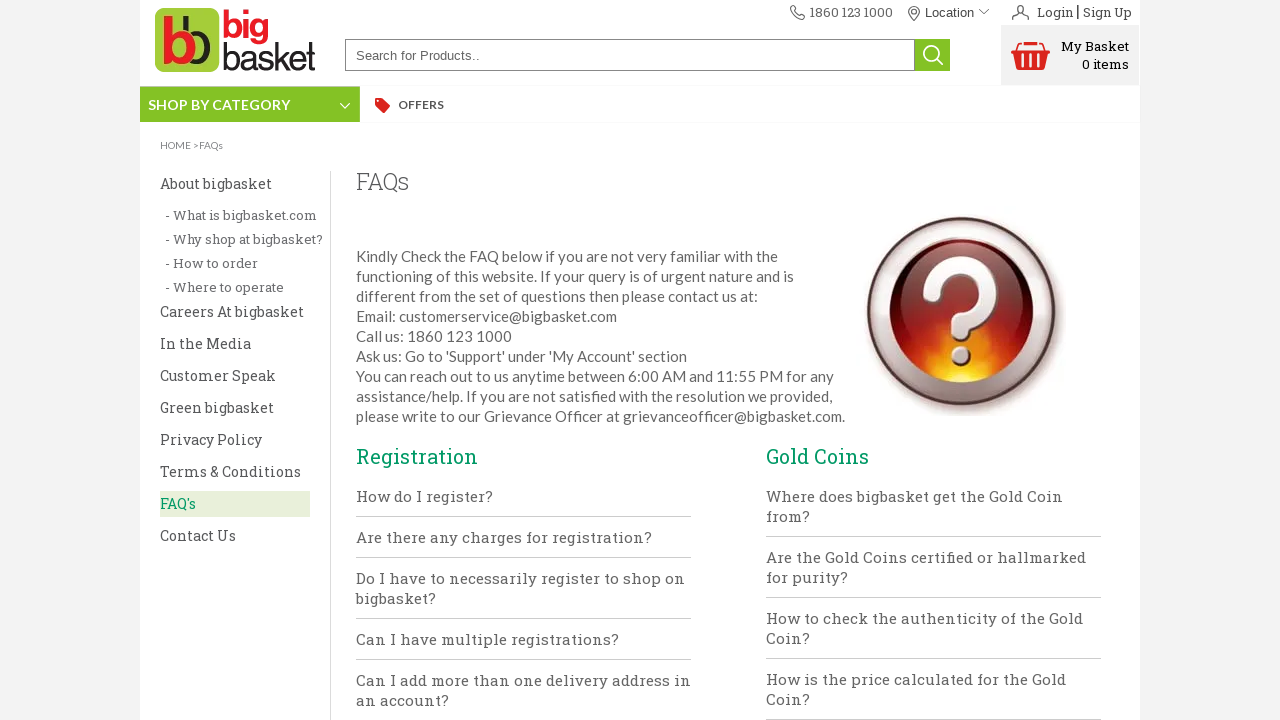